Navigates to GitHub's homepage and verifies the page loads by checking the page title is present.

Starting URL: https://github.com

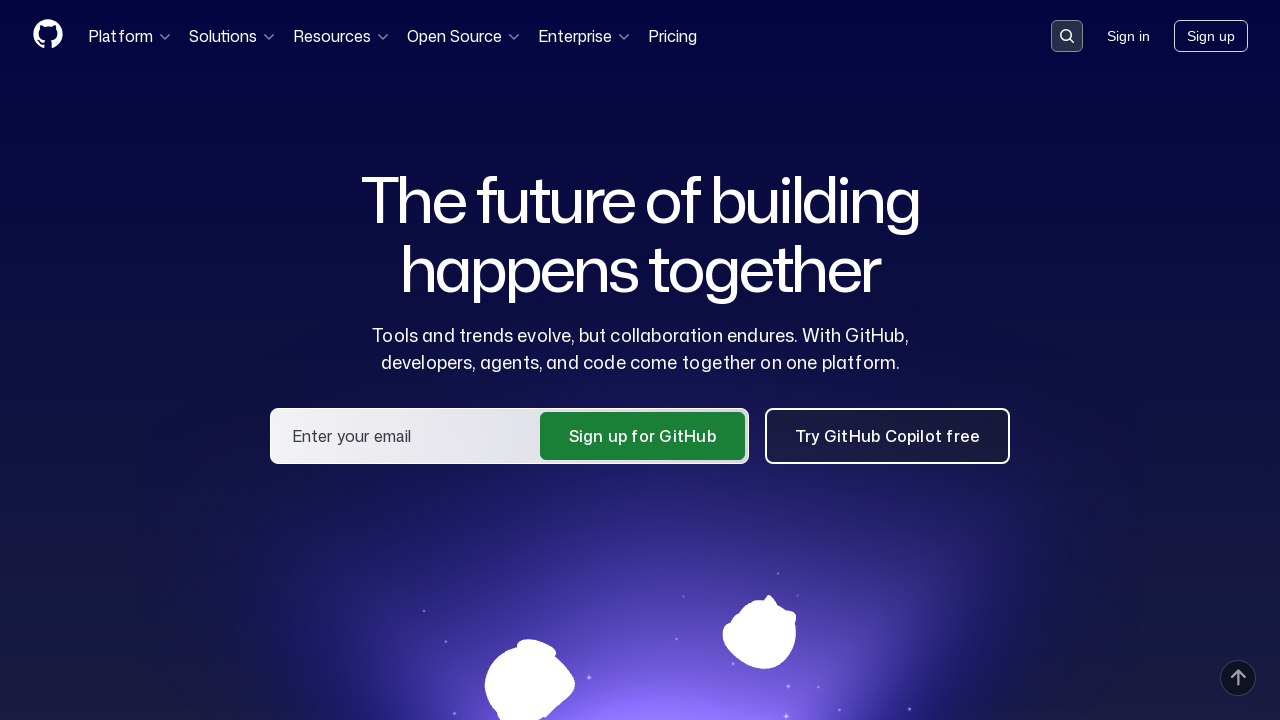

Navigated to GitHub homepage
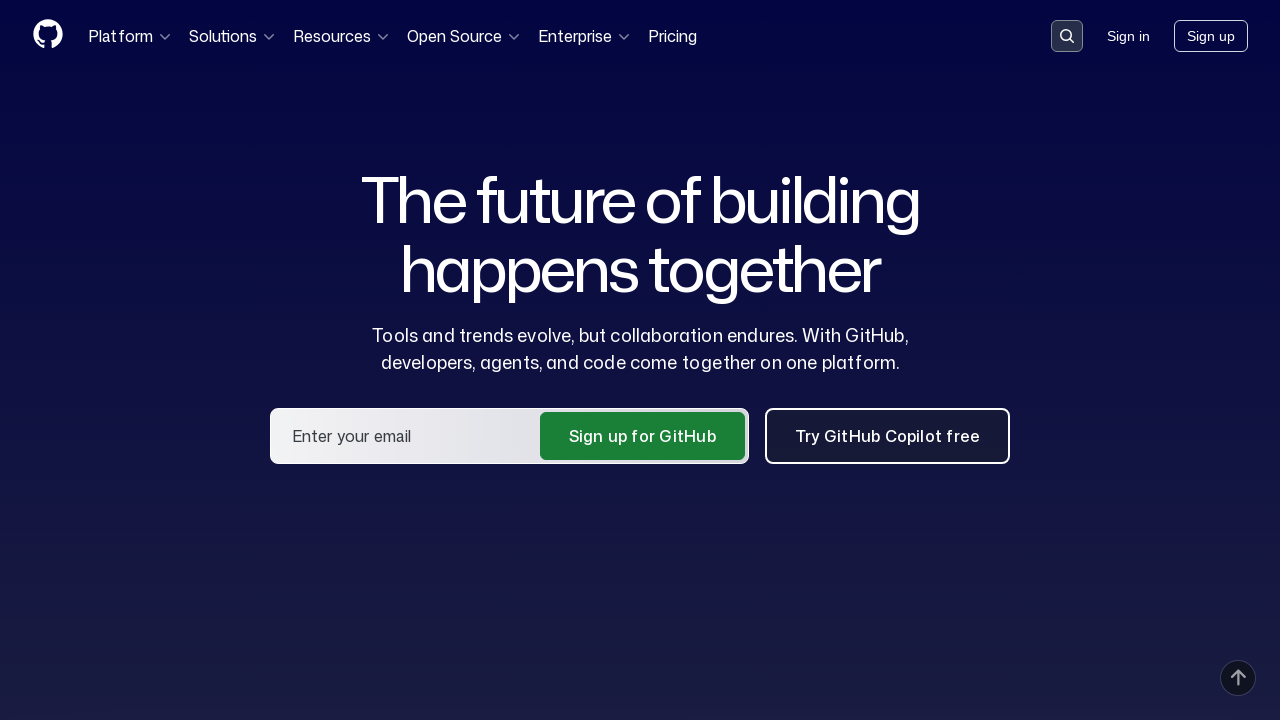

Page loaded - domcontentloaded state reached
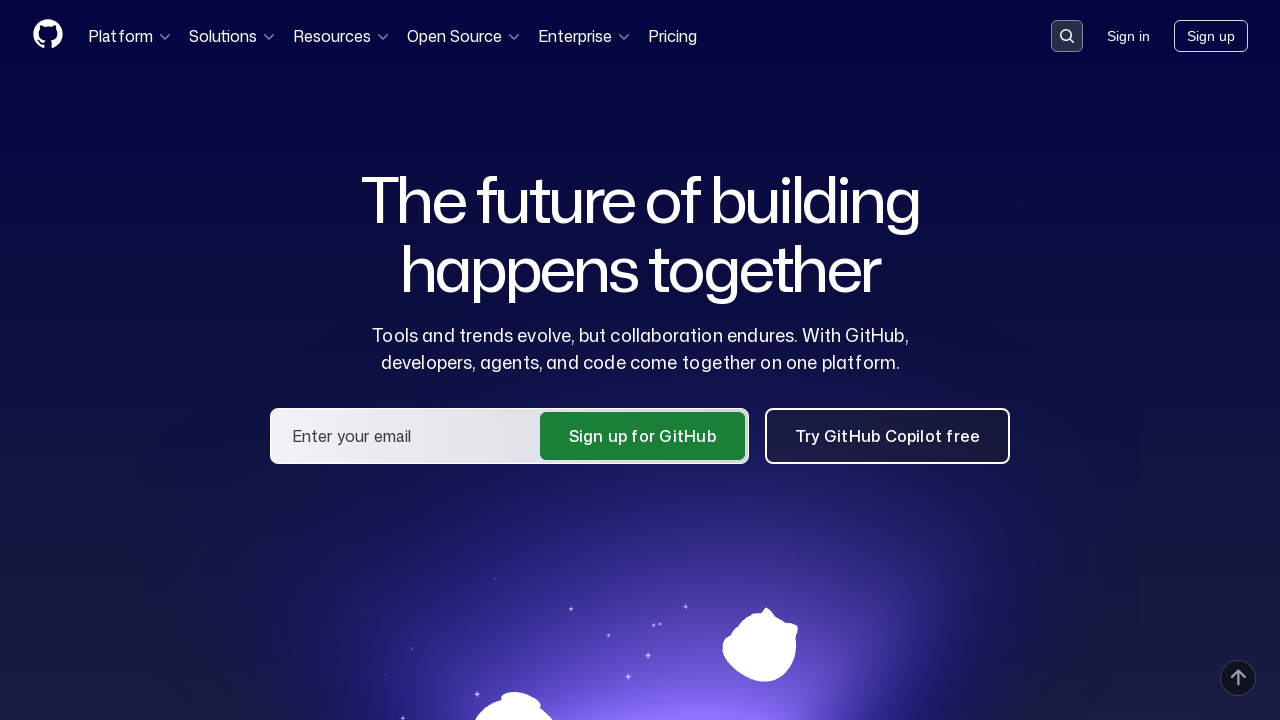

Verified page title contains 'GitHub'
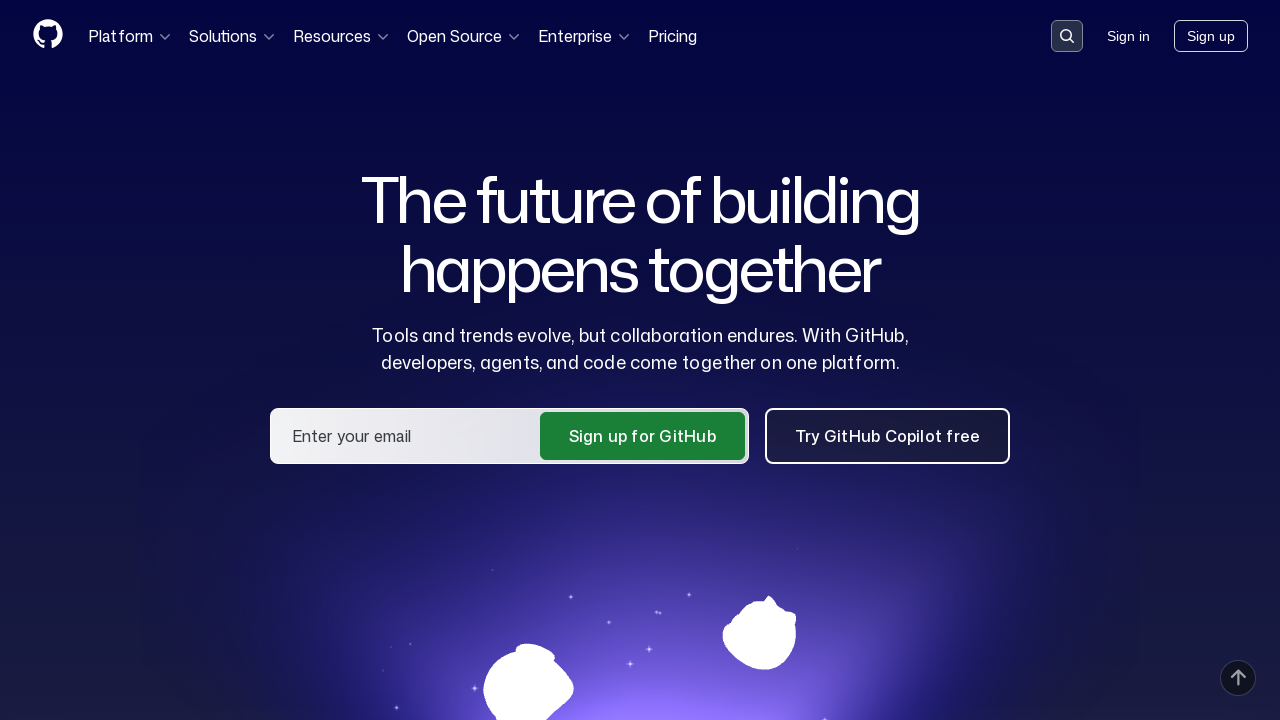

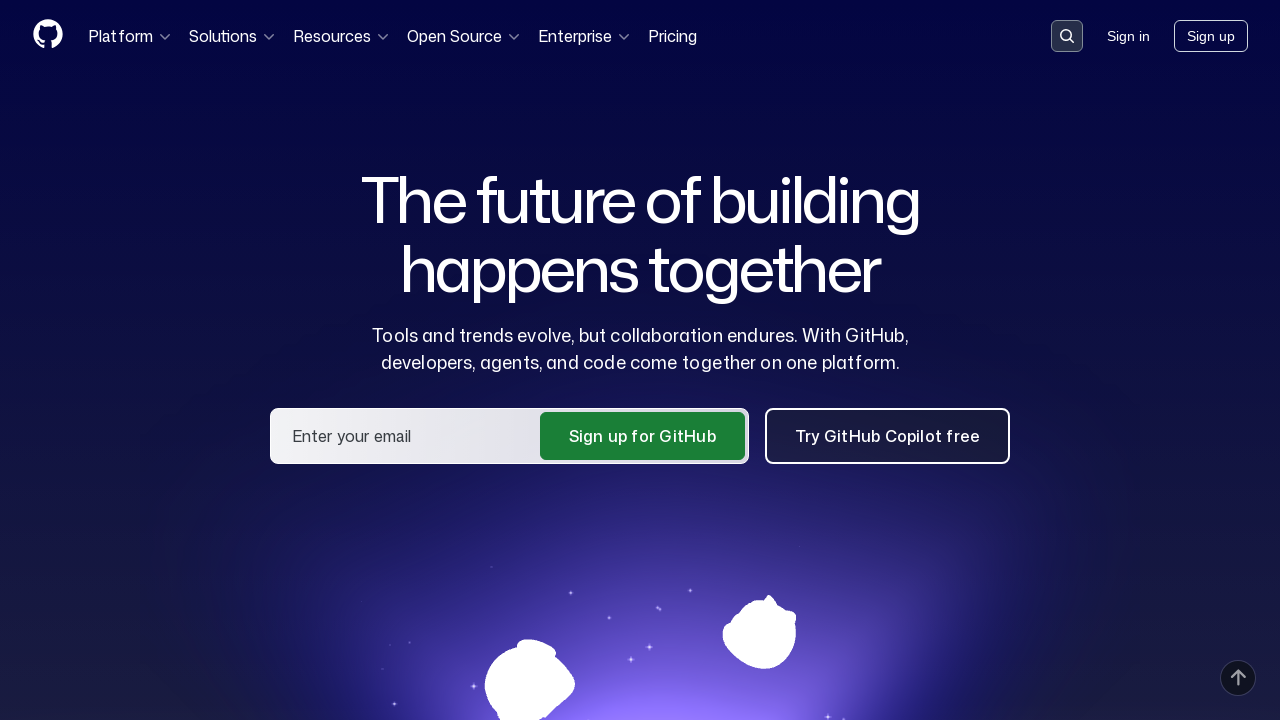